Tests that clicking the "Impressive" radio button displays the message "You have selected Impressive"

Starting URL: https://demoqa.com/radio-button

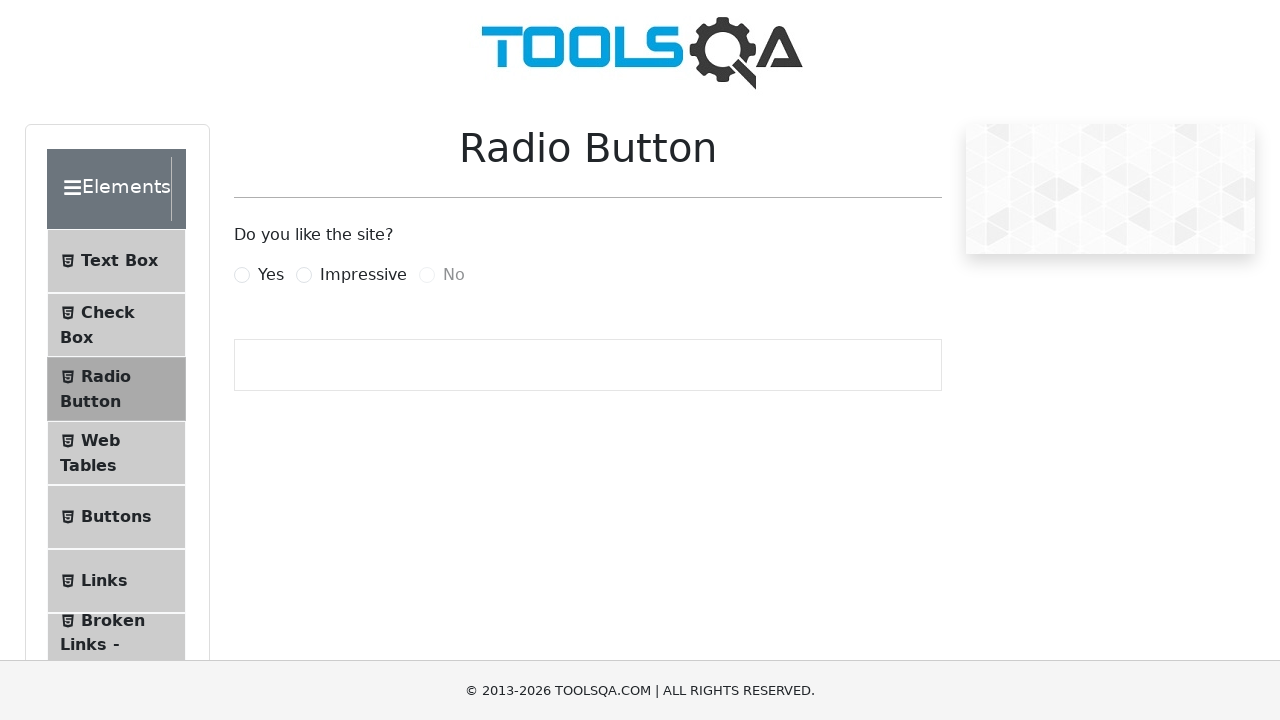

Waited for radio button container to load
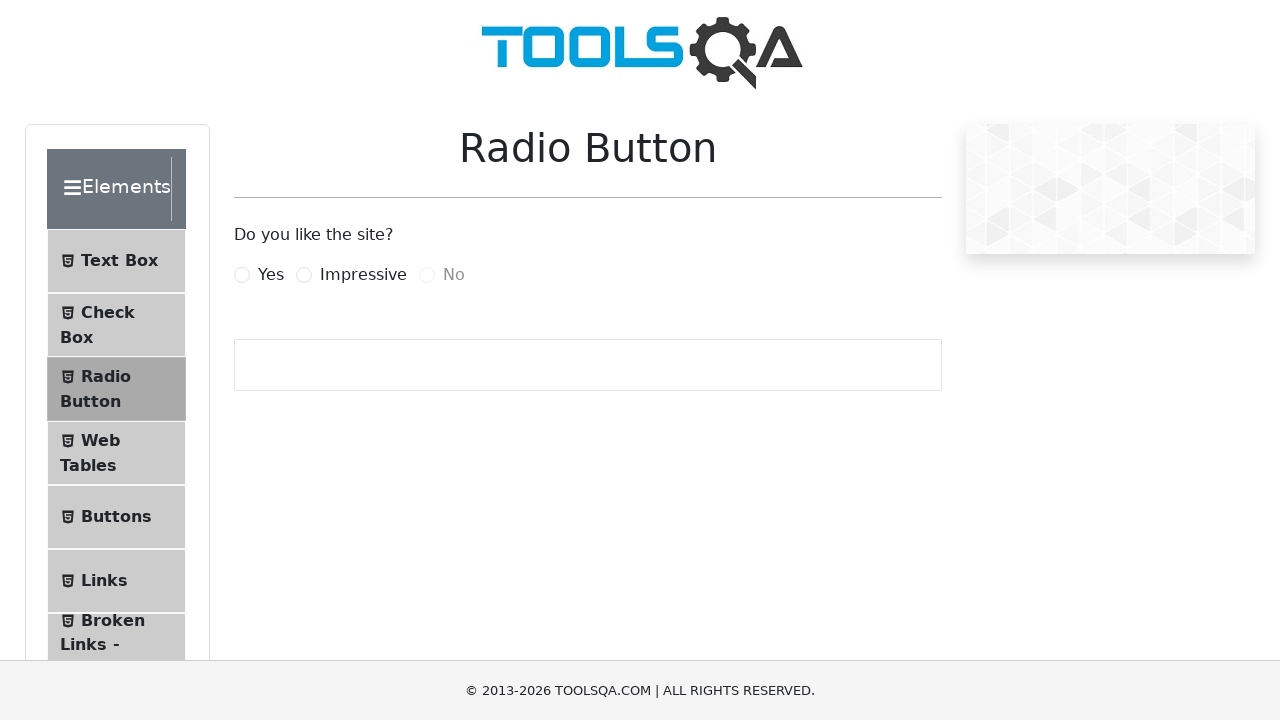

Clicked the 'Impressive' radio button at (363, 275) on label[for='impressiveRadio']
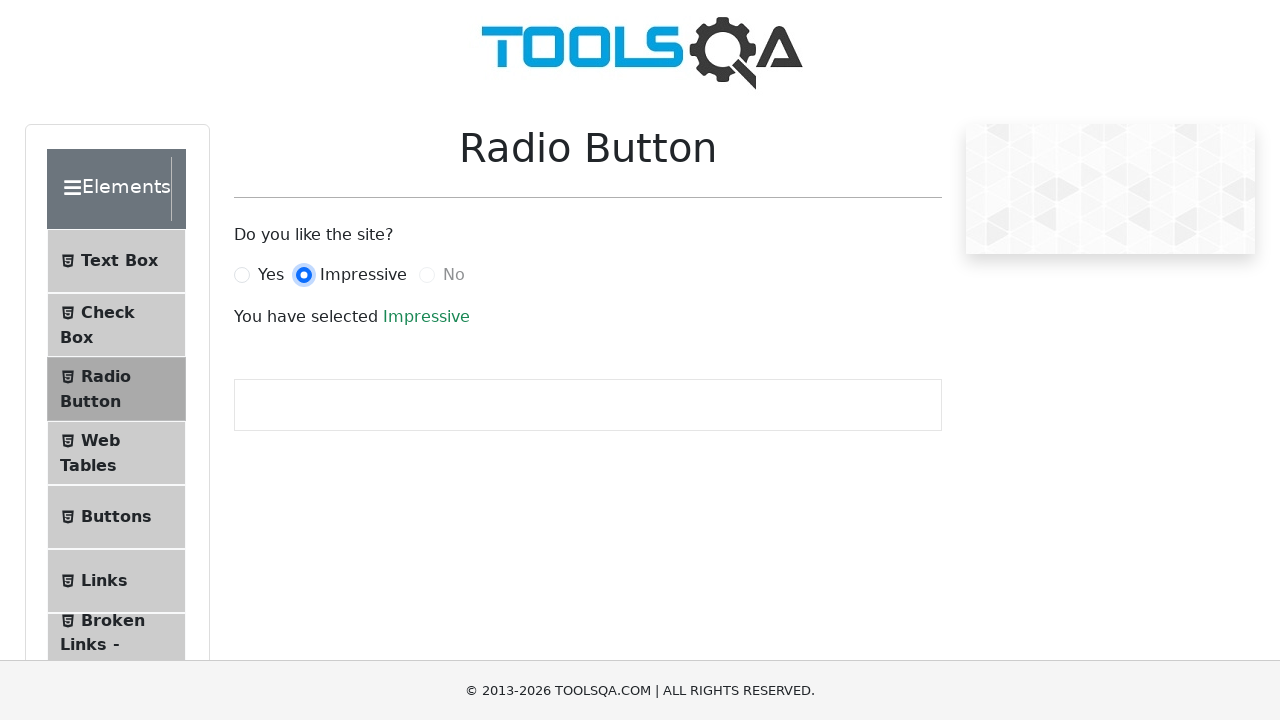

Waited for success message to appear
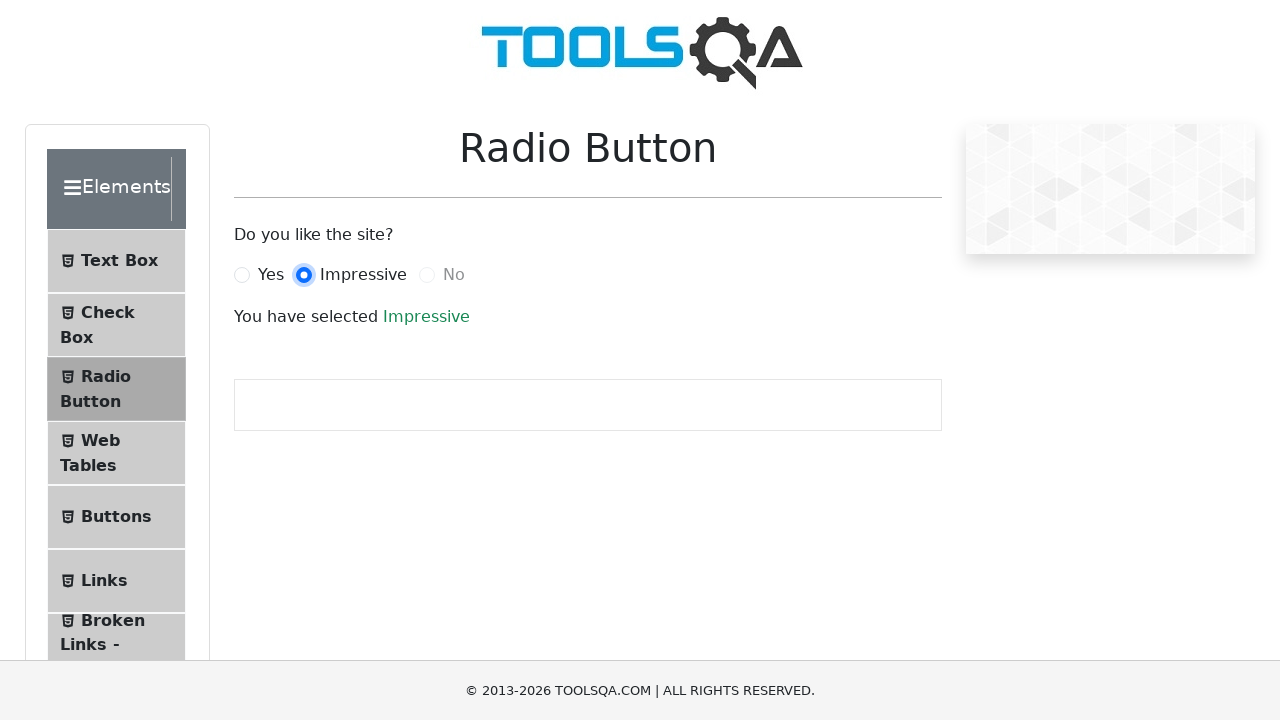

Located the success message element
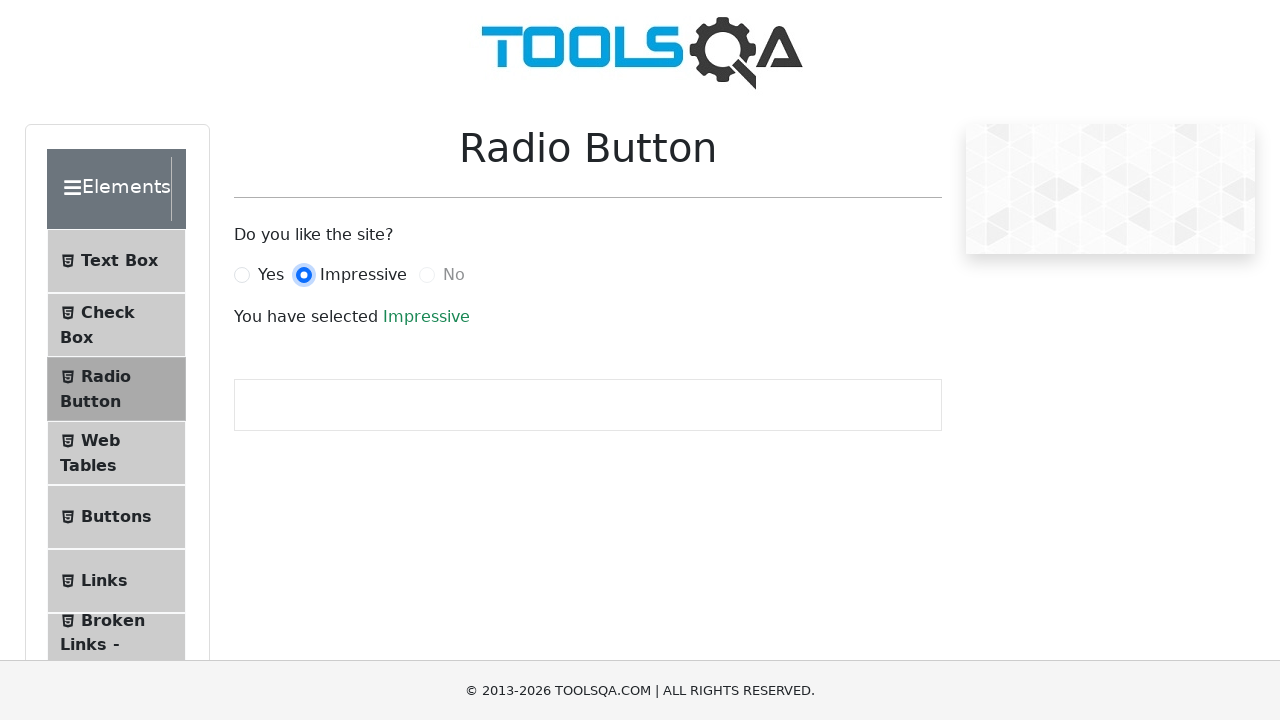

Verified message text is 'You have selected Impressive'
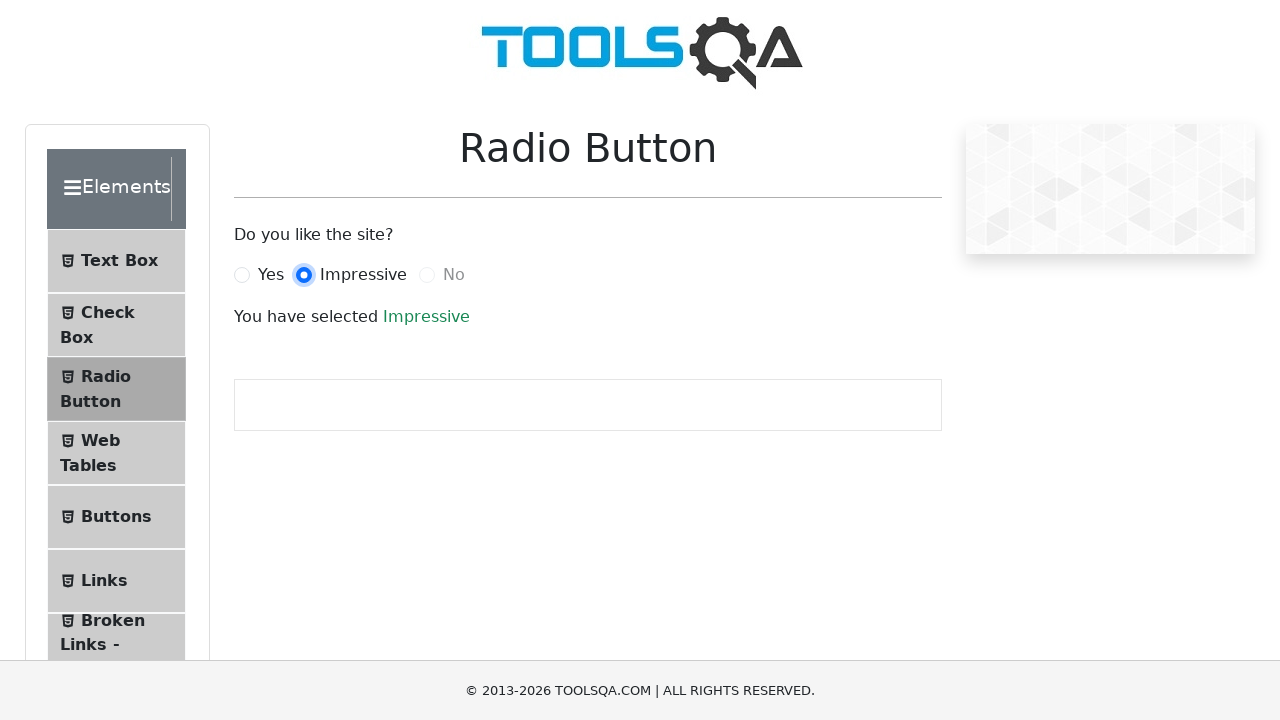

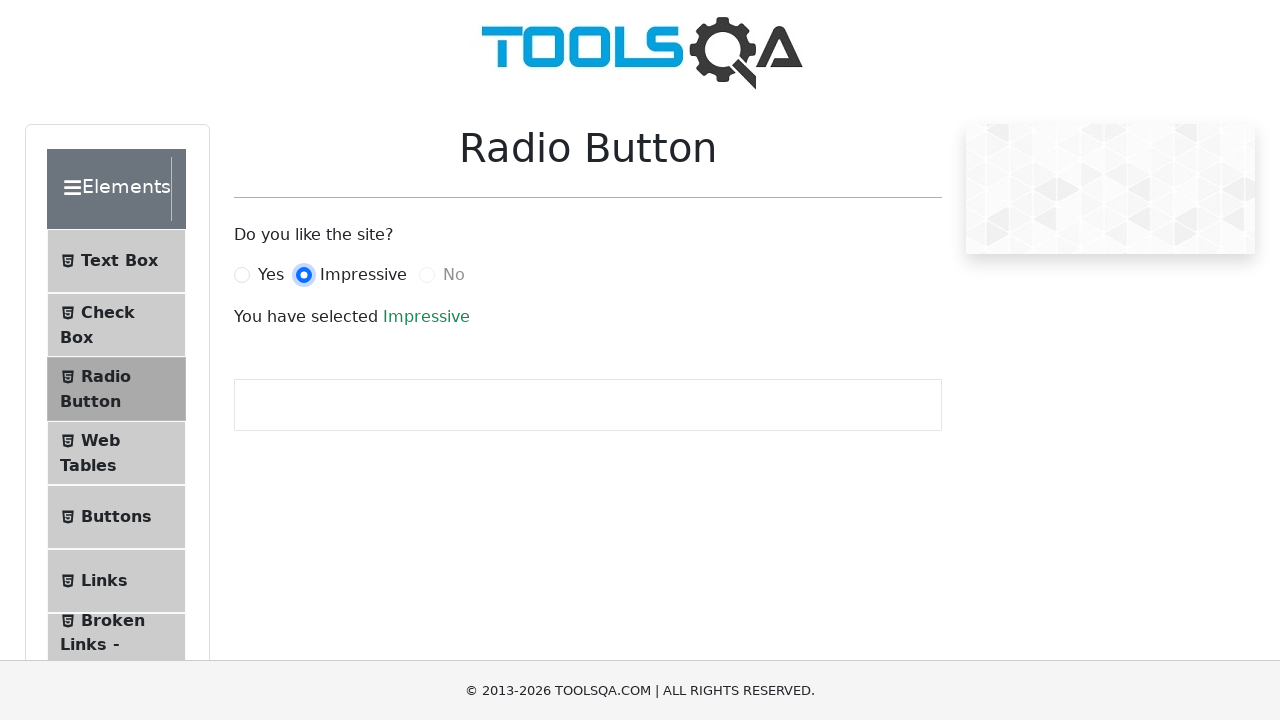